Tests checkbox functionality by clicking an unchecked checkbox and verifying it becomes checked

Starting URL: https://saucelabs.com/test/guinea-pig

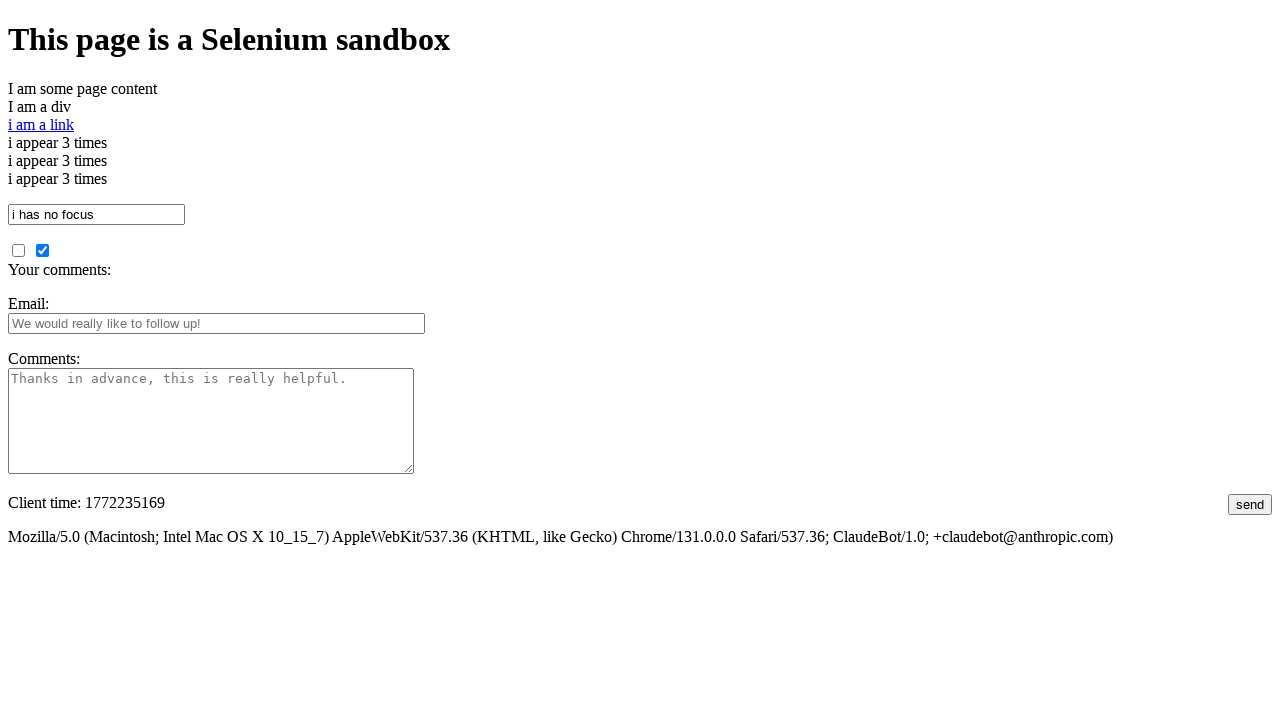

Waited for checkbox element to load
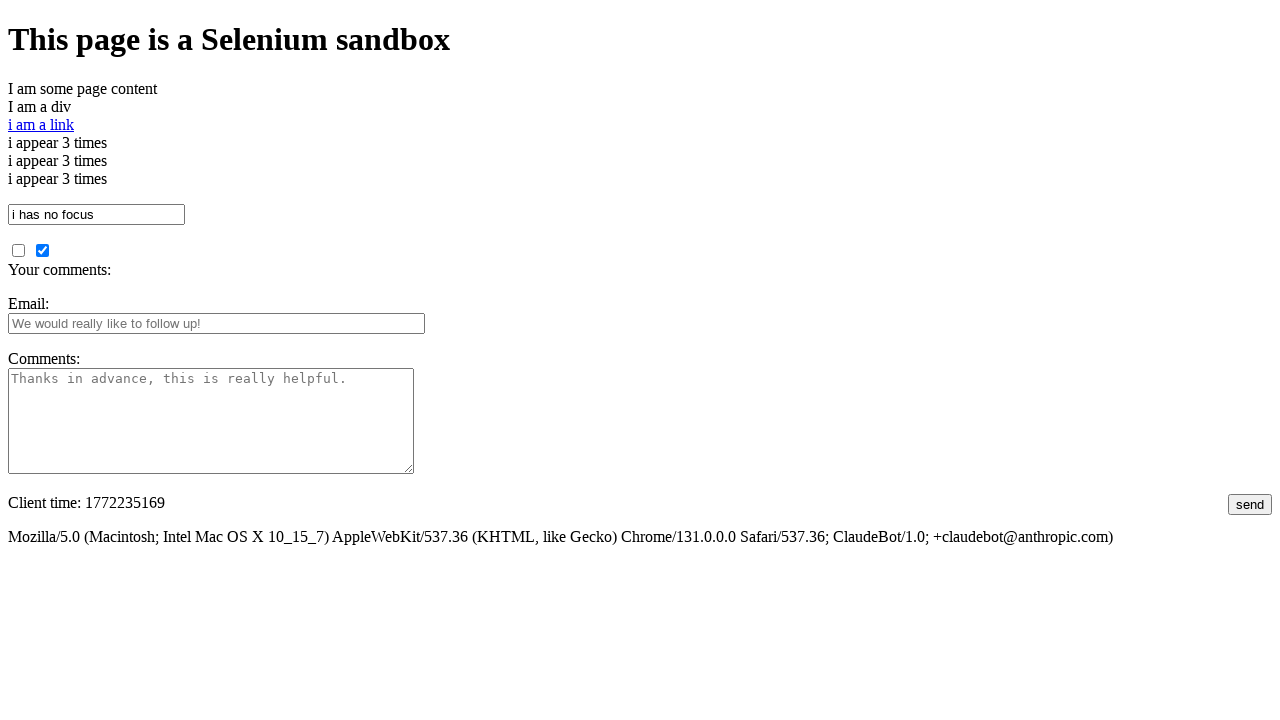

Located unchecked checkbox element
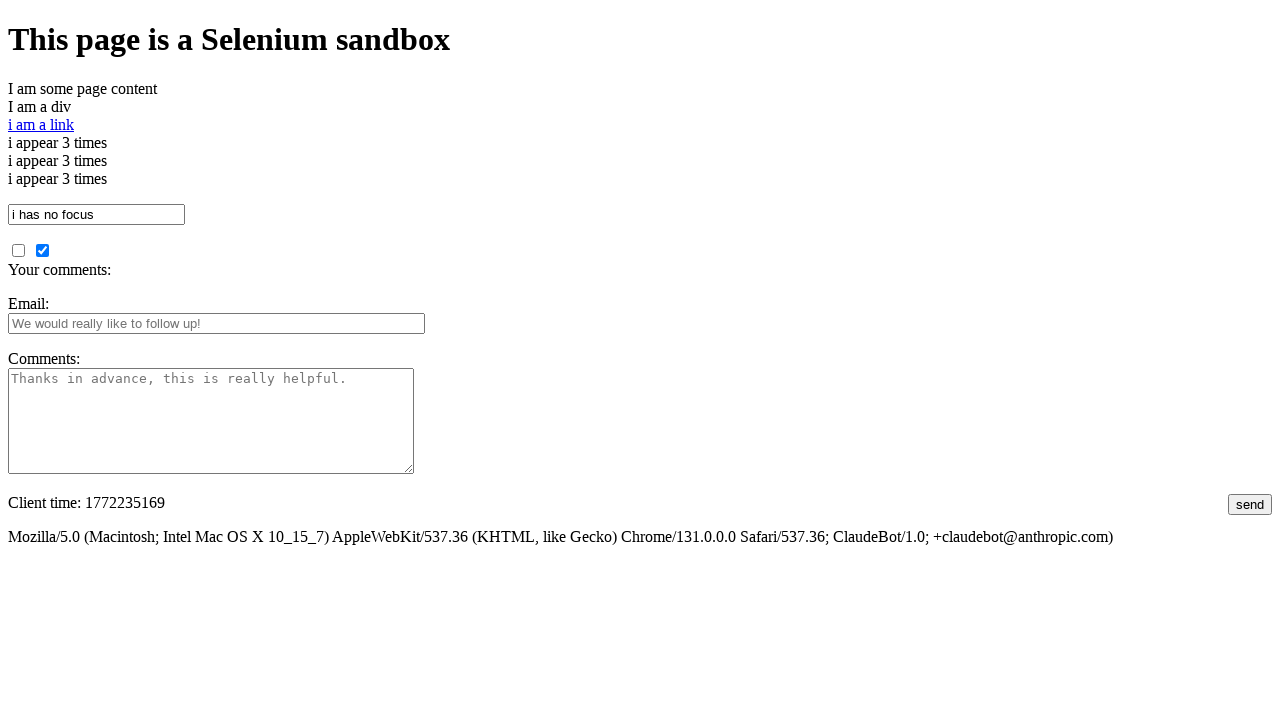

Clicked unchecked checkbox to check it at (18, 250) on input#unchecked_checkbox
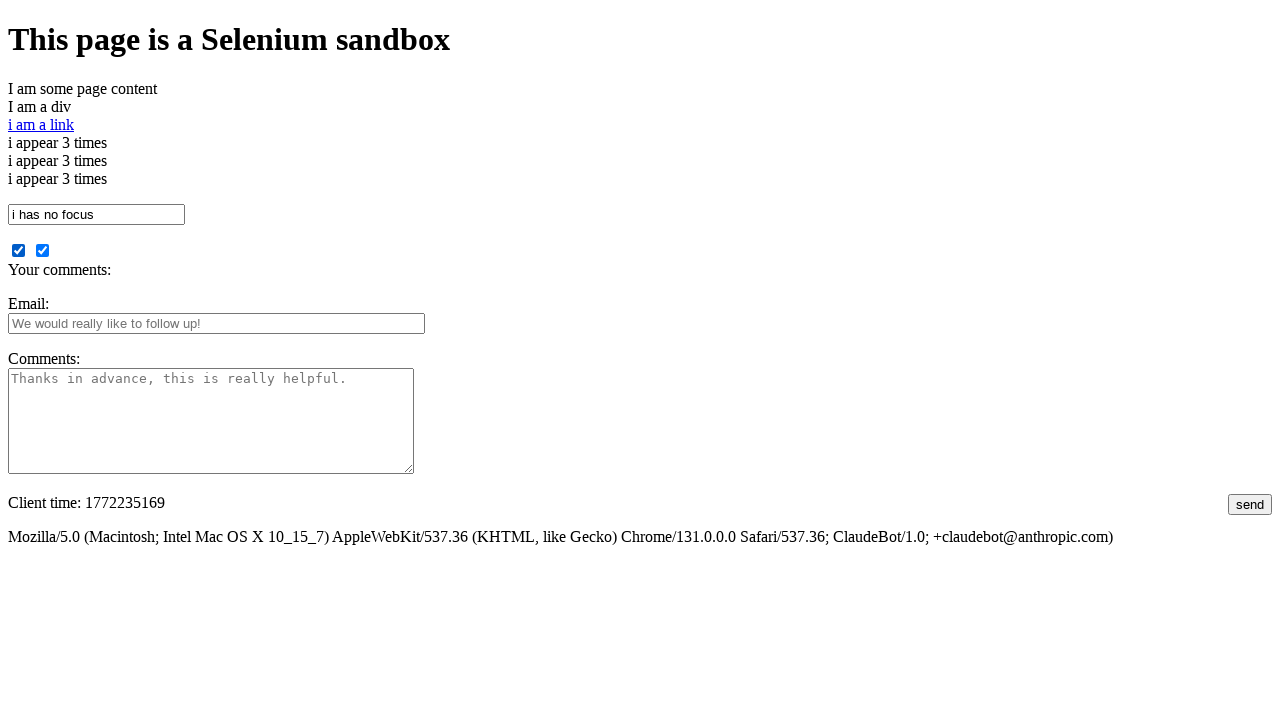

Verified checkbox is now checked
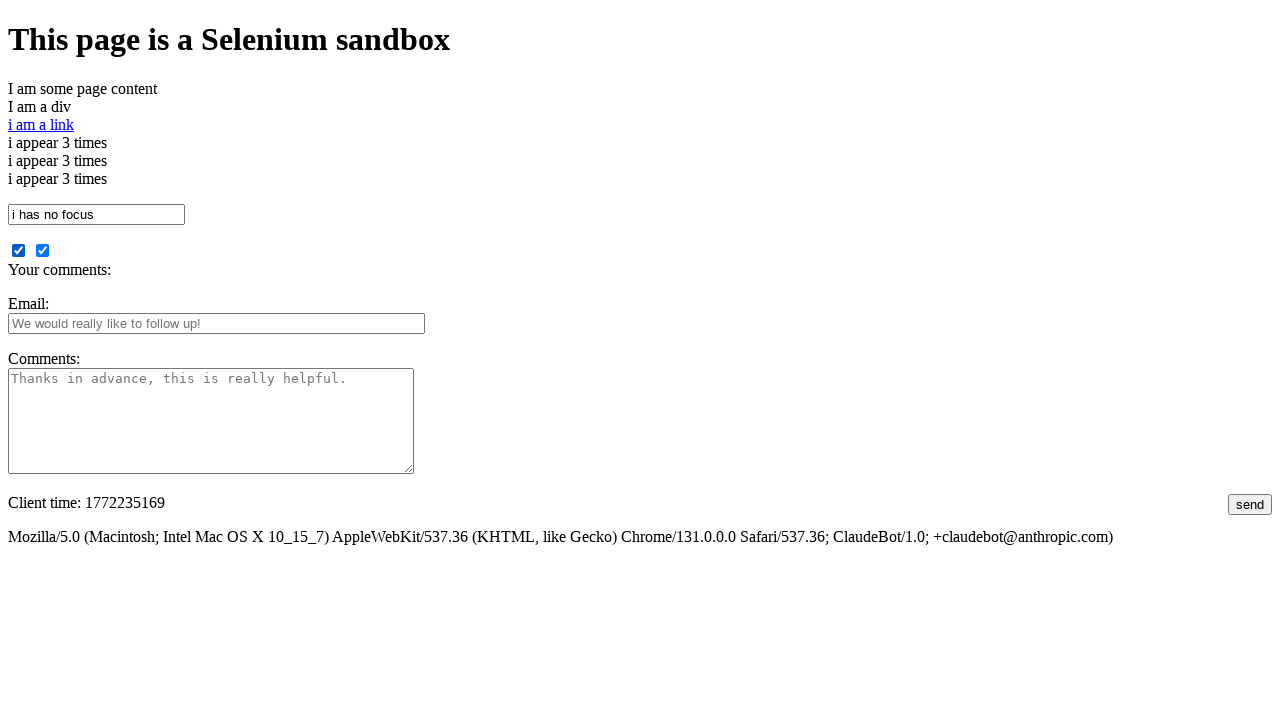

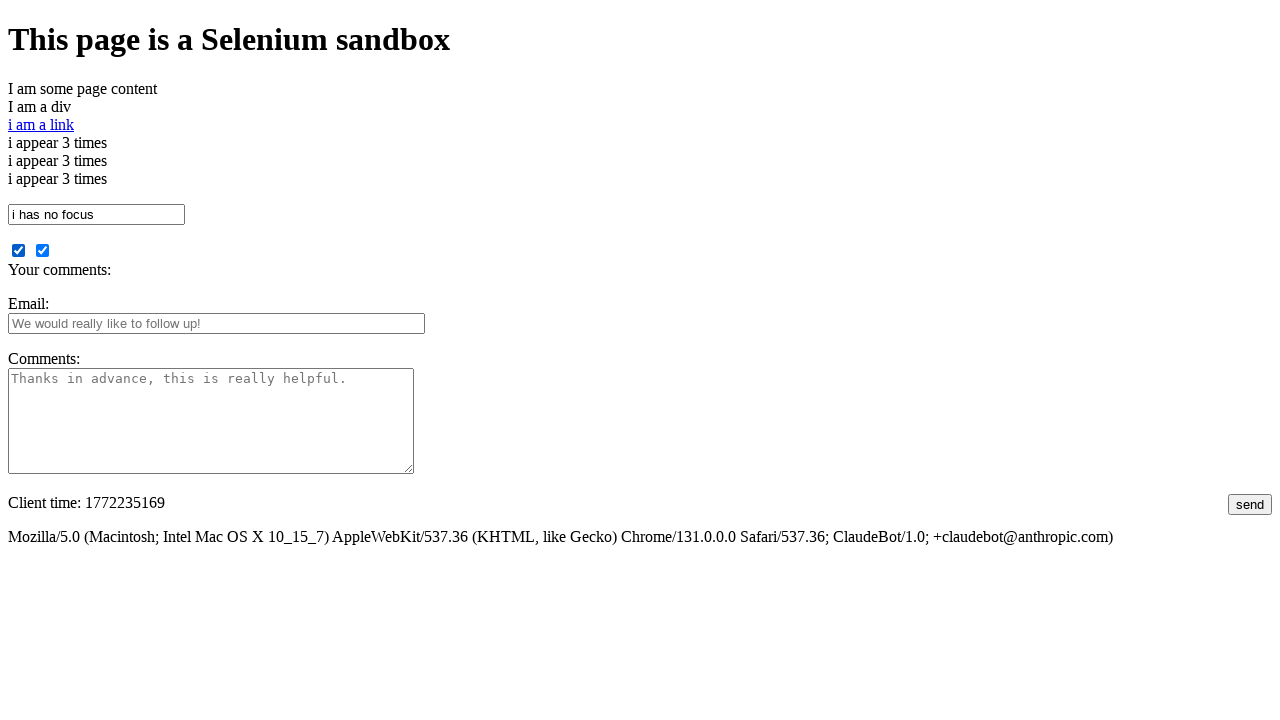